Tests link navigation on Selenium documentation page by clicking a link using partial link text matching

Starting URL: https://www.selenium.dev/documentation/webdriver/elements/locators/

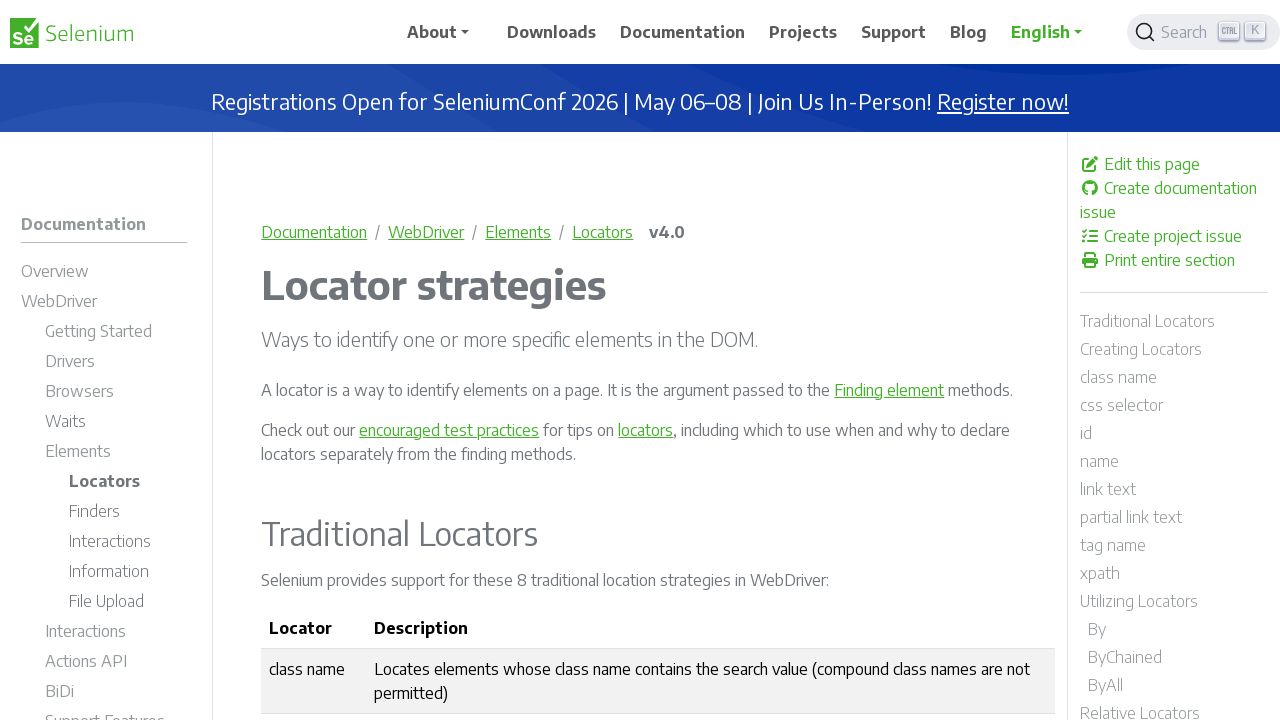

Navigated to Selenium documentation locators page
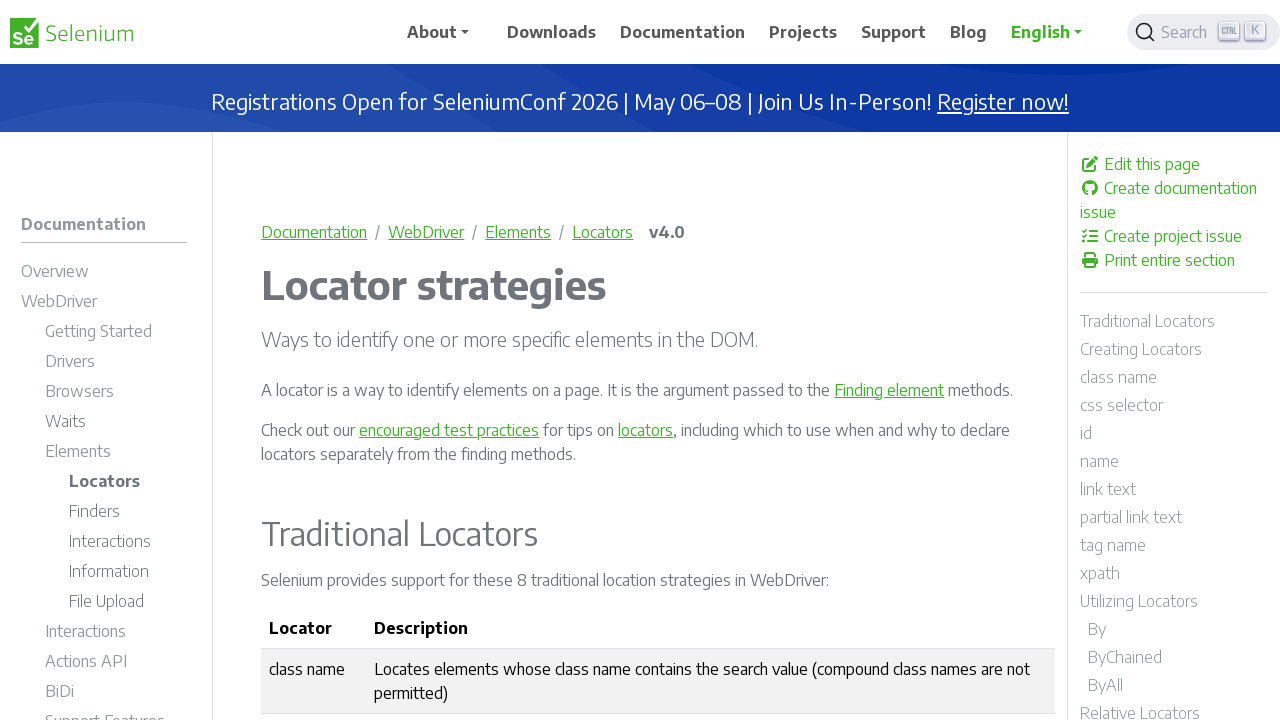

Clicked on link containing 'Actions' text using partial link text matching at (110, 541) on text=Actions
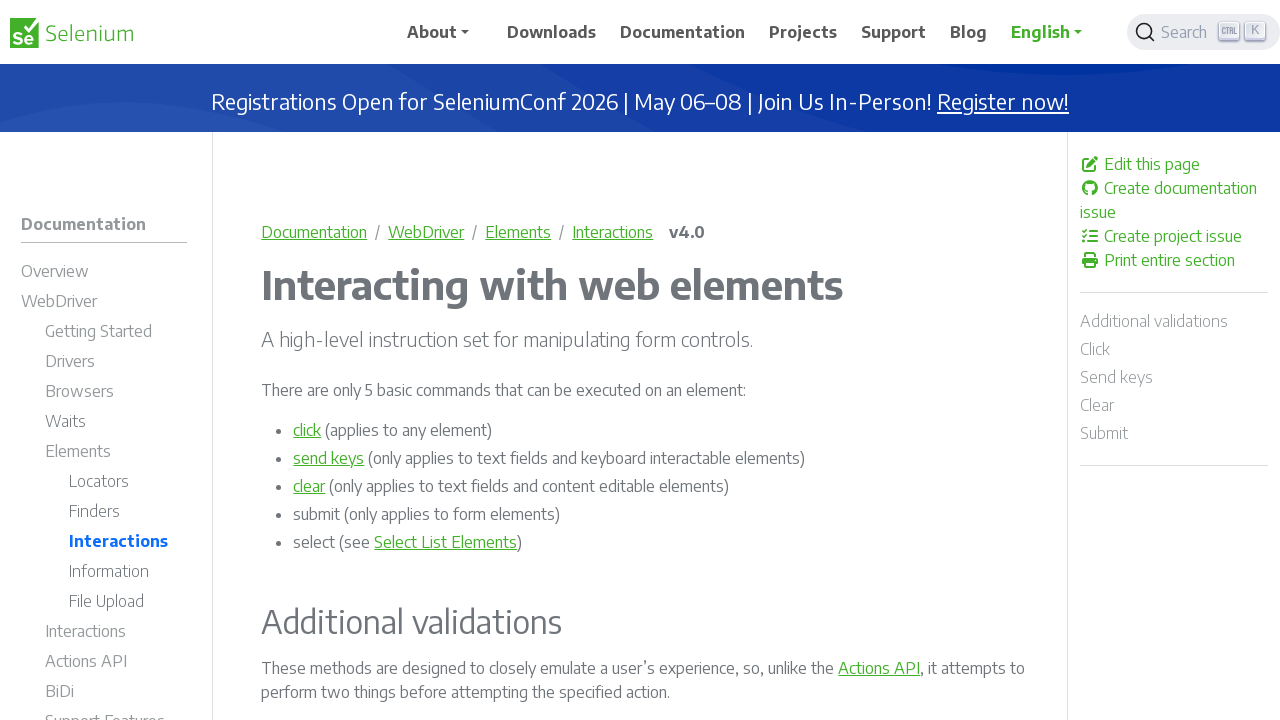

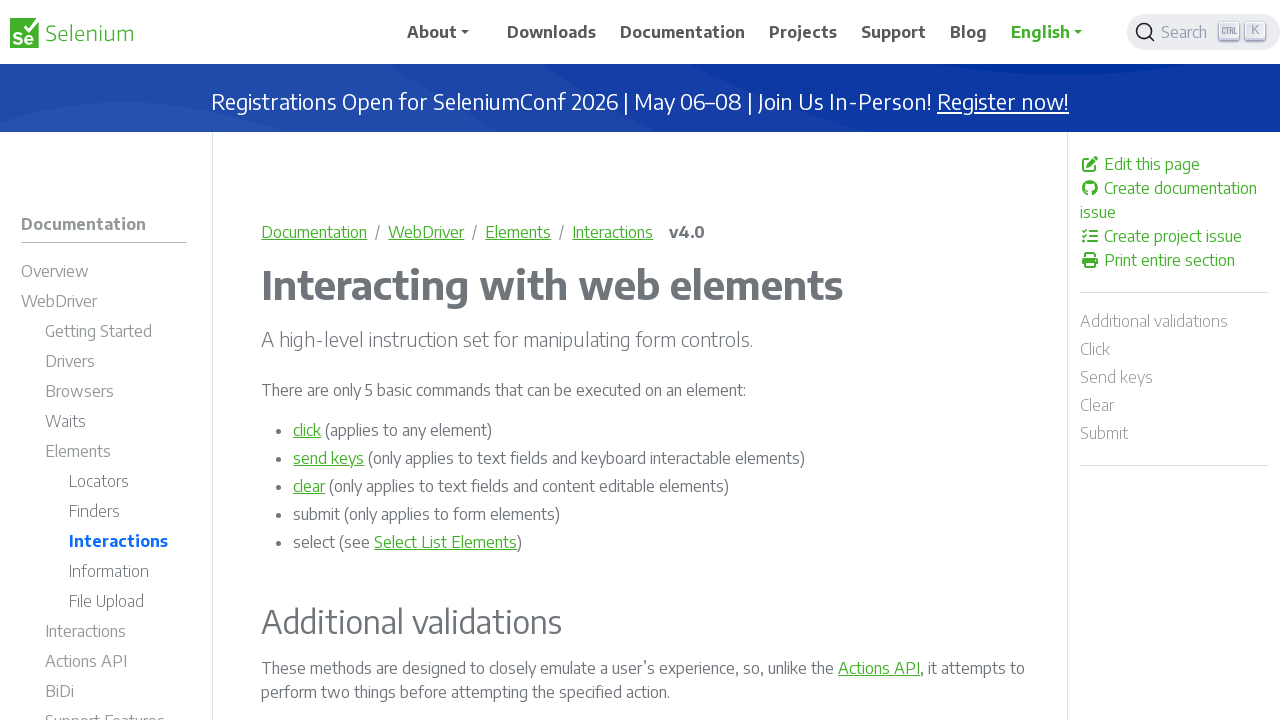